Tests that leading tabs and spaces are trimmed when saving a todo edit

Starting URL: https://todomvc.com/examples/typescript-angular/#/

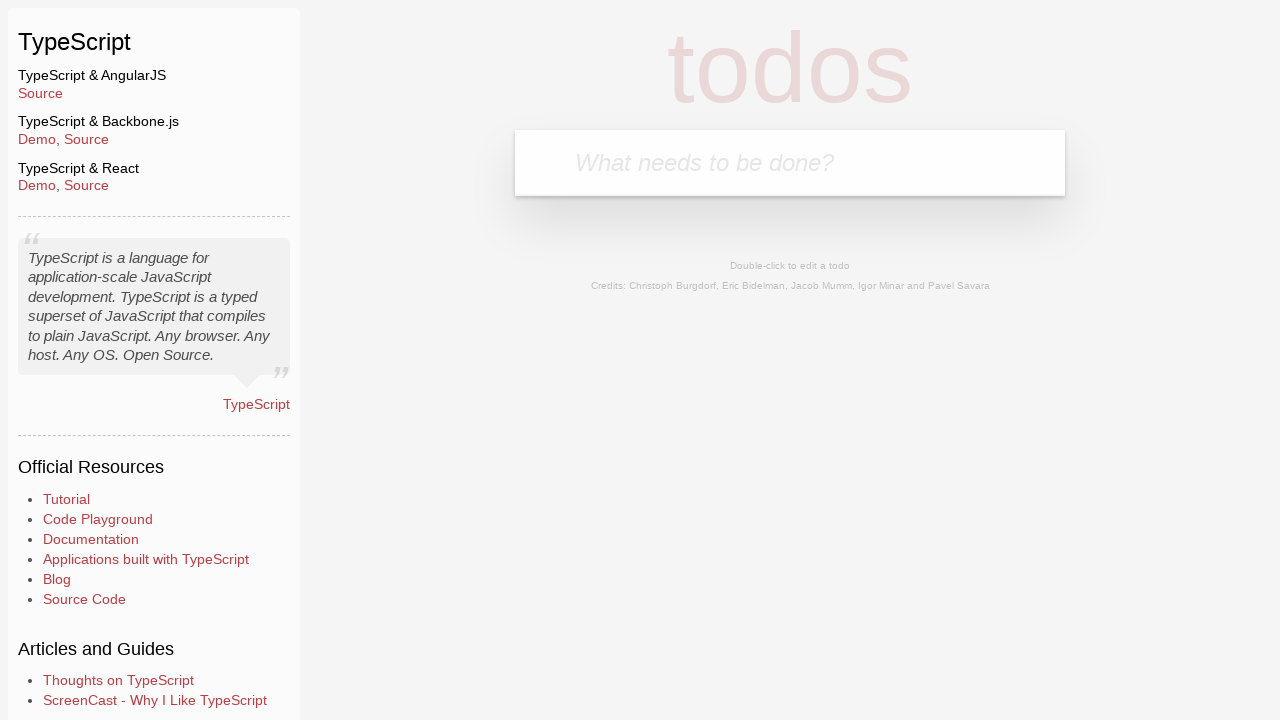

Filled new todo input with 'Lorem' on .new-todo
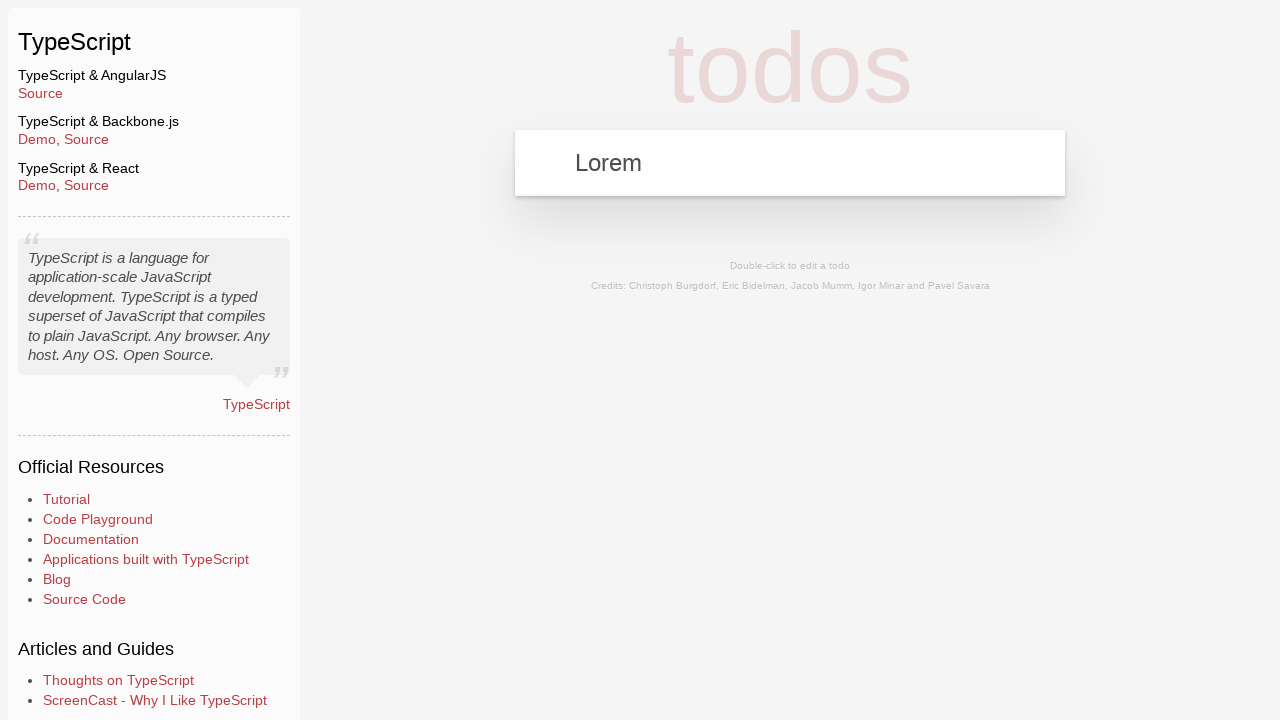

Pressed Enter to create the todo on .new-todo
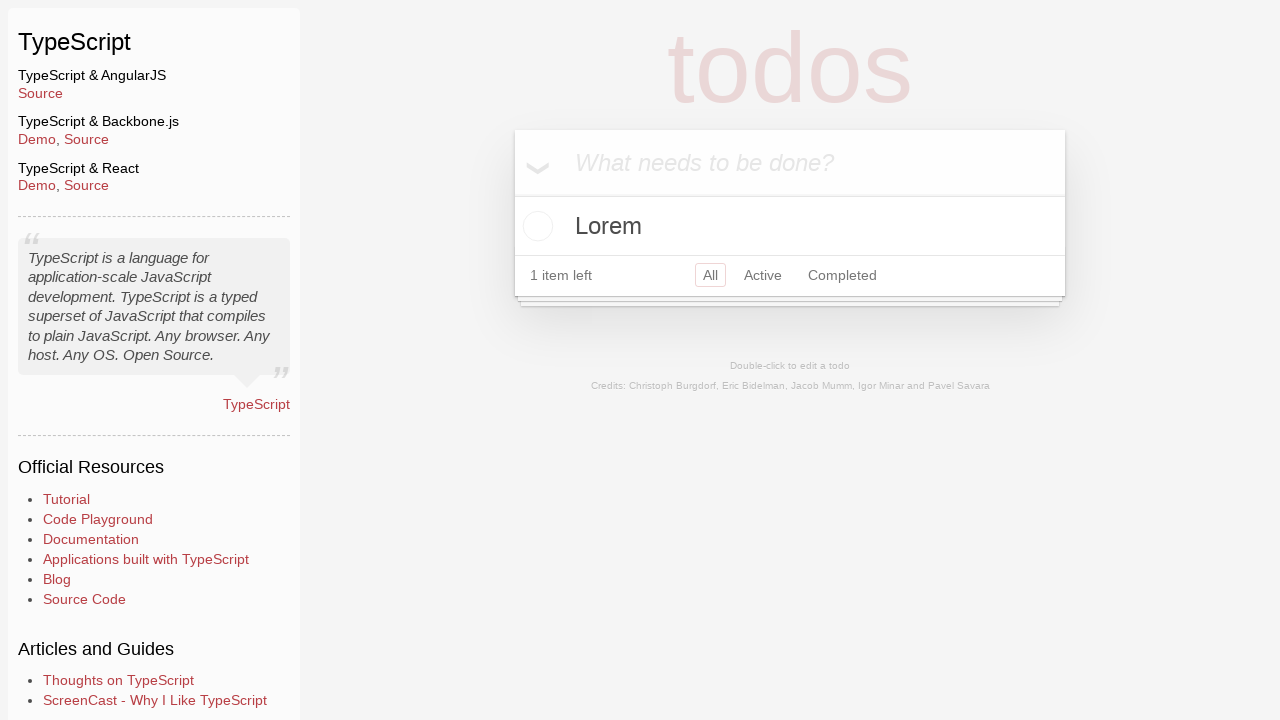

Double-clicked todo to enter edit mode at (790, 226) on text=Lorem
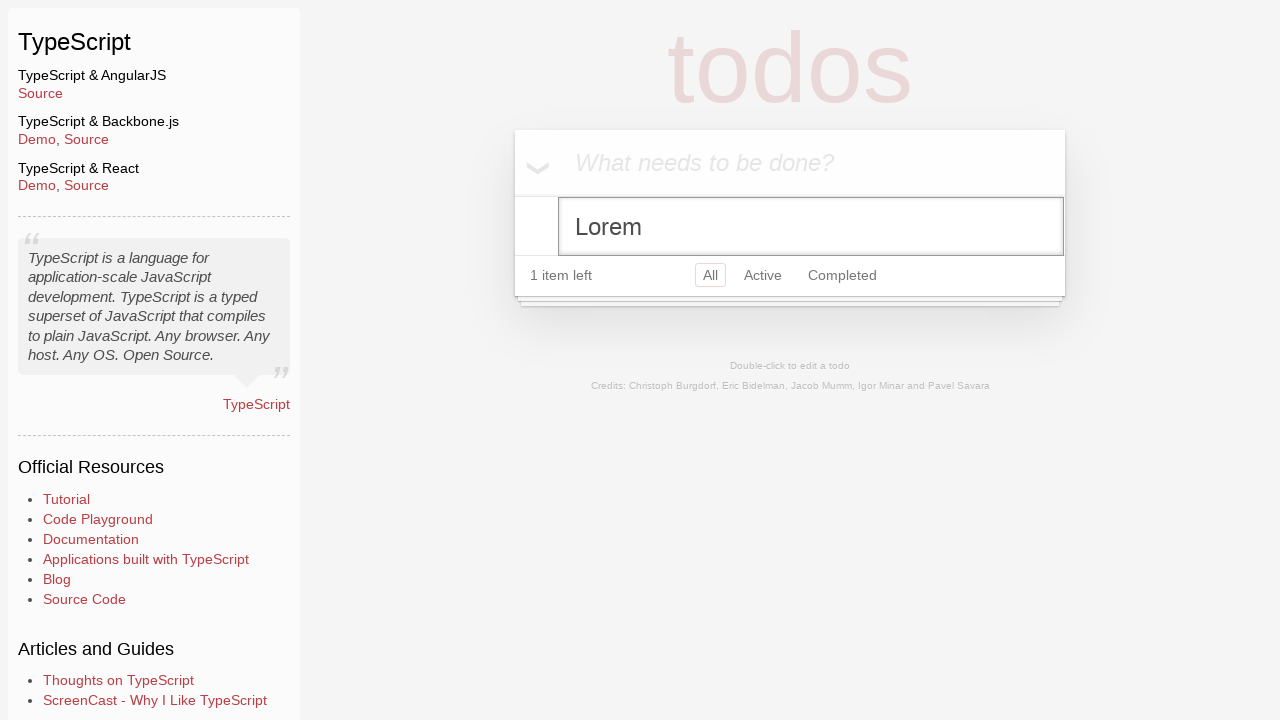

Filled edit field with text containing leading tabs and spaces: ' \t \tIpsum' on .edit
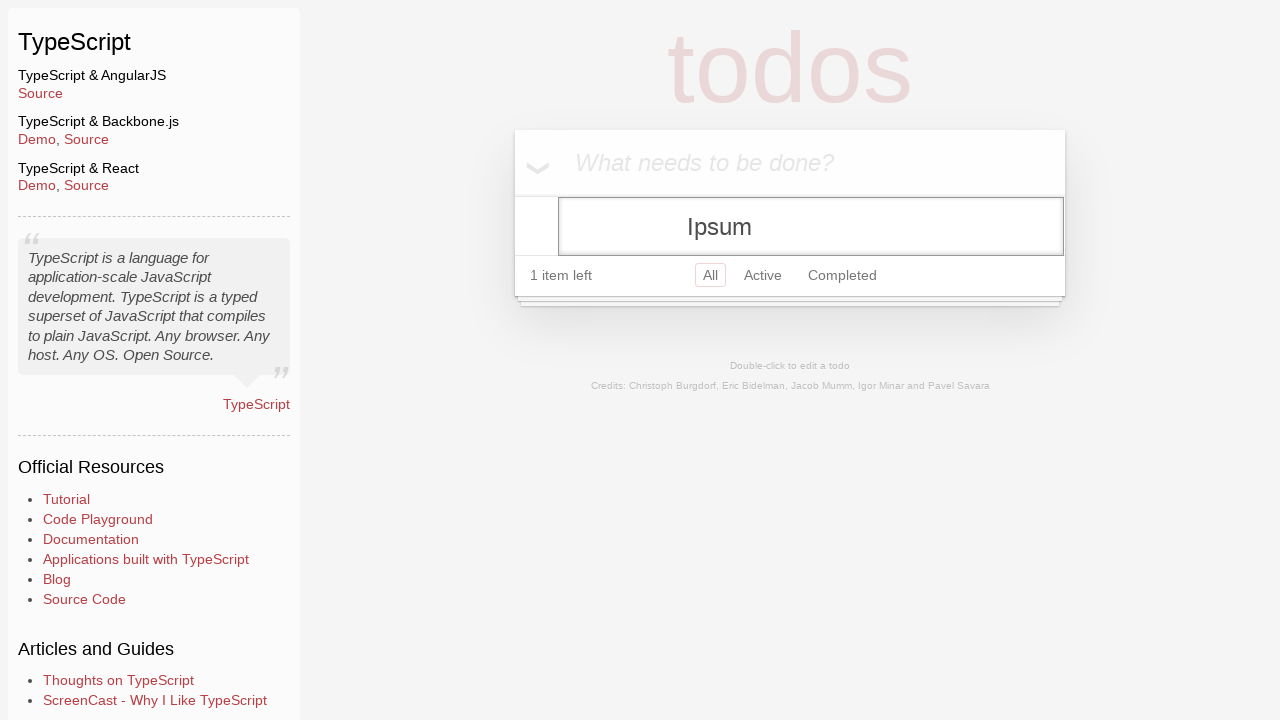

Clicked header to blur edit field and save changes at (154, 112) on header
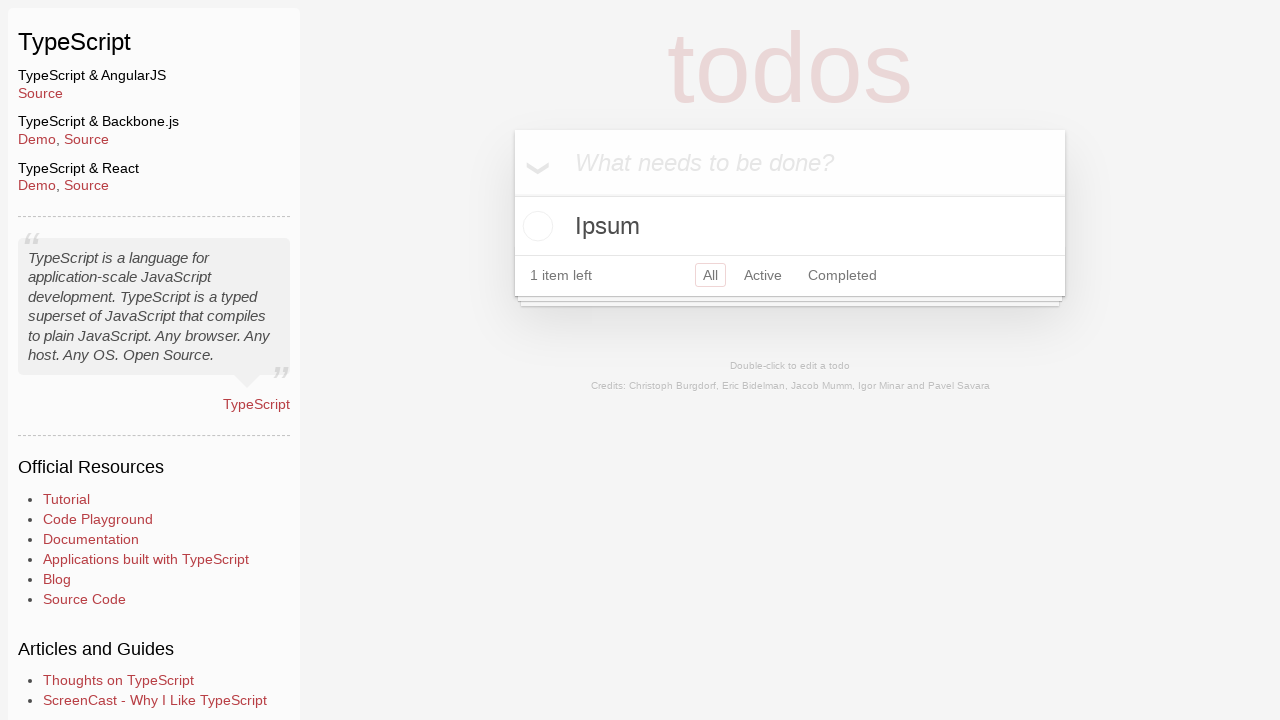

Verified that leading whitespace was trimmed and 'Ipsum' text is displayed
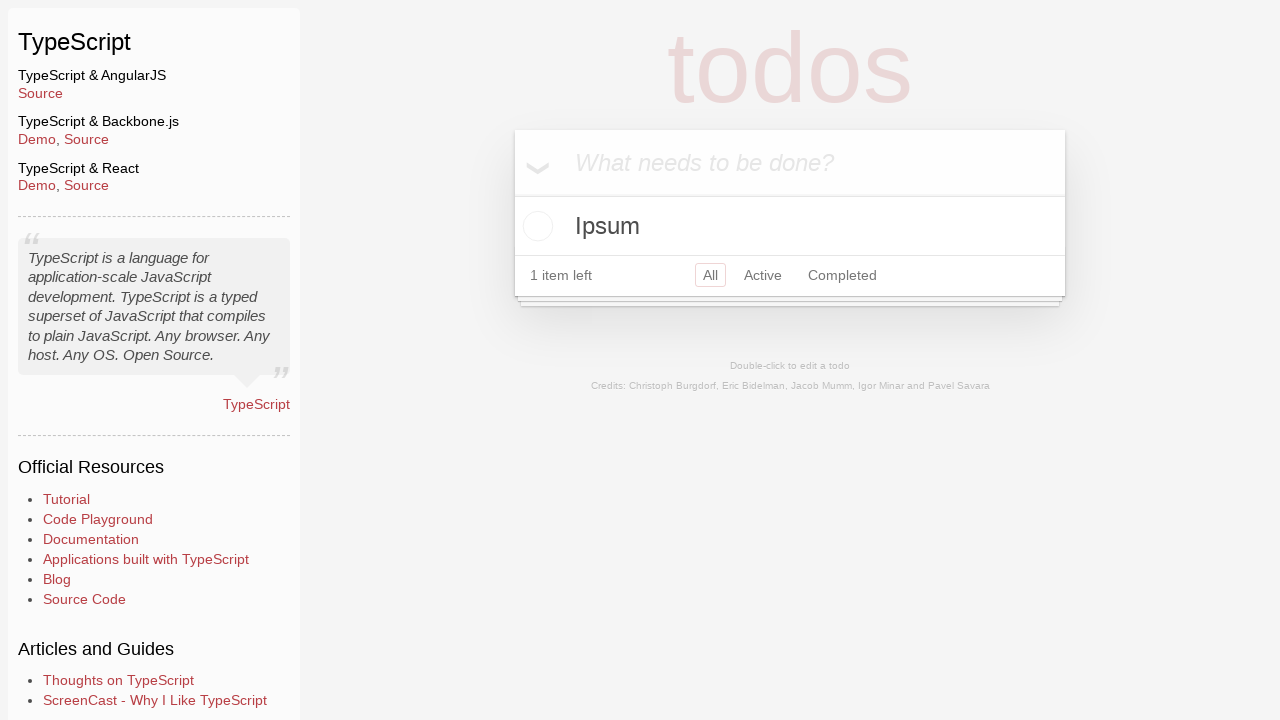

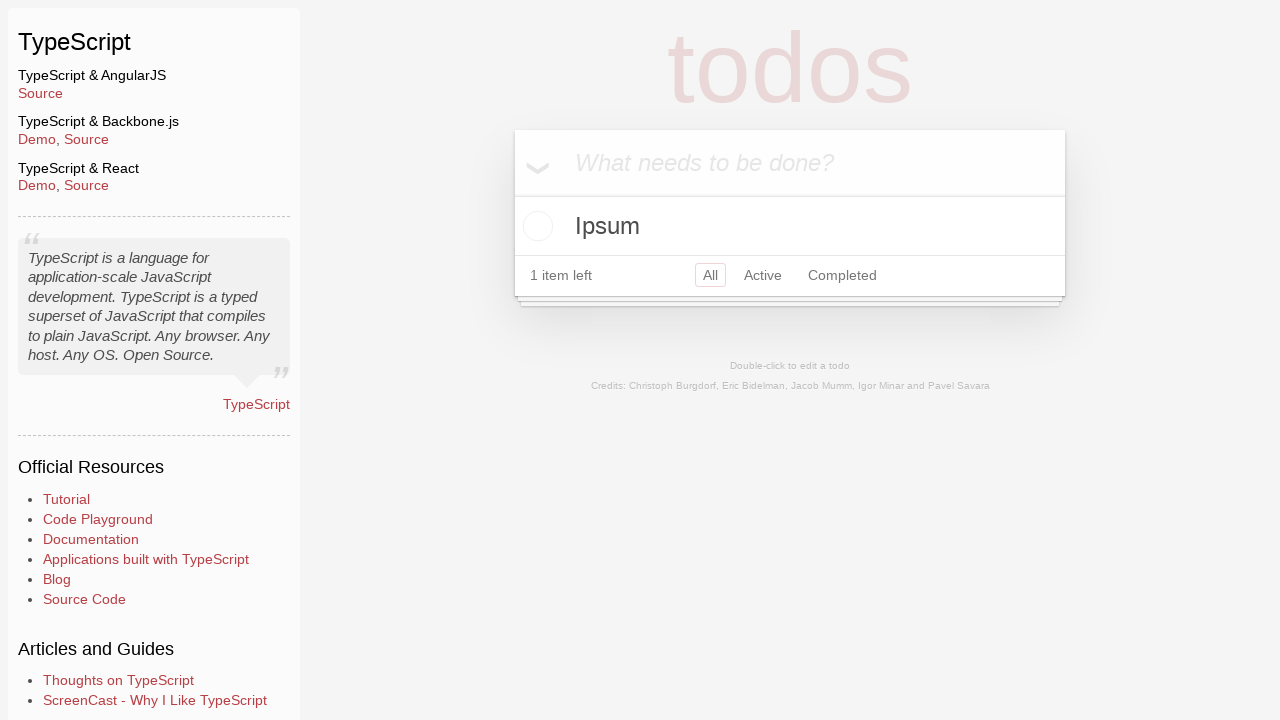